Tests browser alert/dialog handling by clicking a confirm button and dismissing the resulting dialog

Starting URL: https://testautomationpractice.blogspot.com/

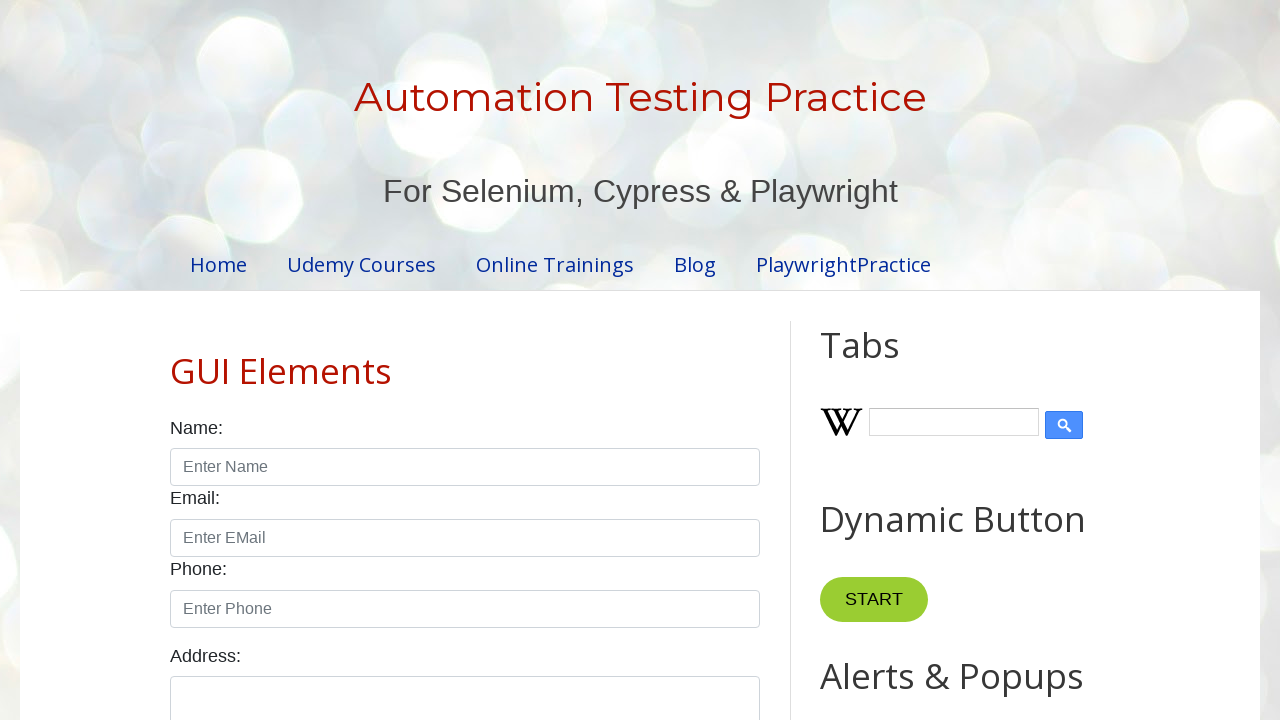

Dismissed the confirm dialog
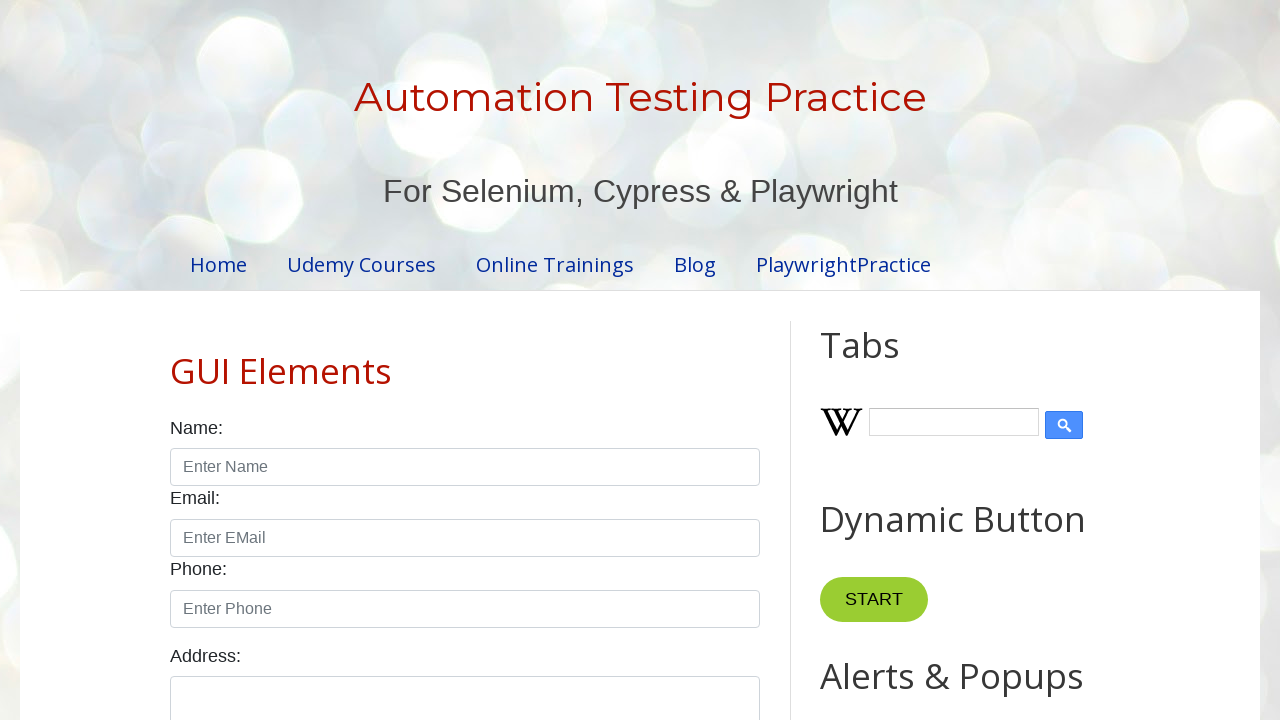

Clicked confirm button to trigger dialog at (912, 360) on xpath=//button[@id='confirmBtn']
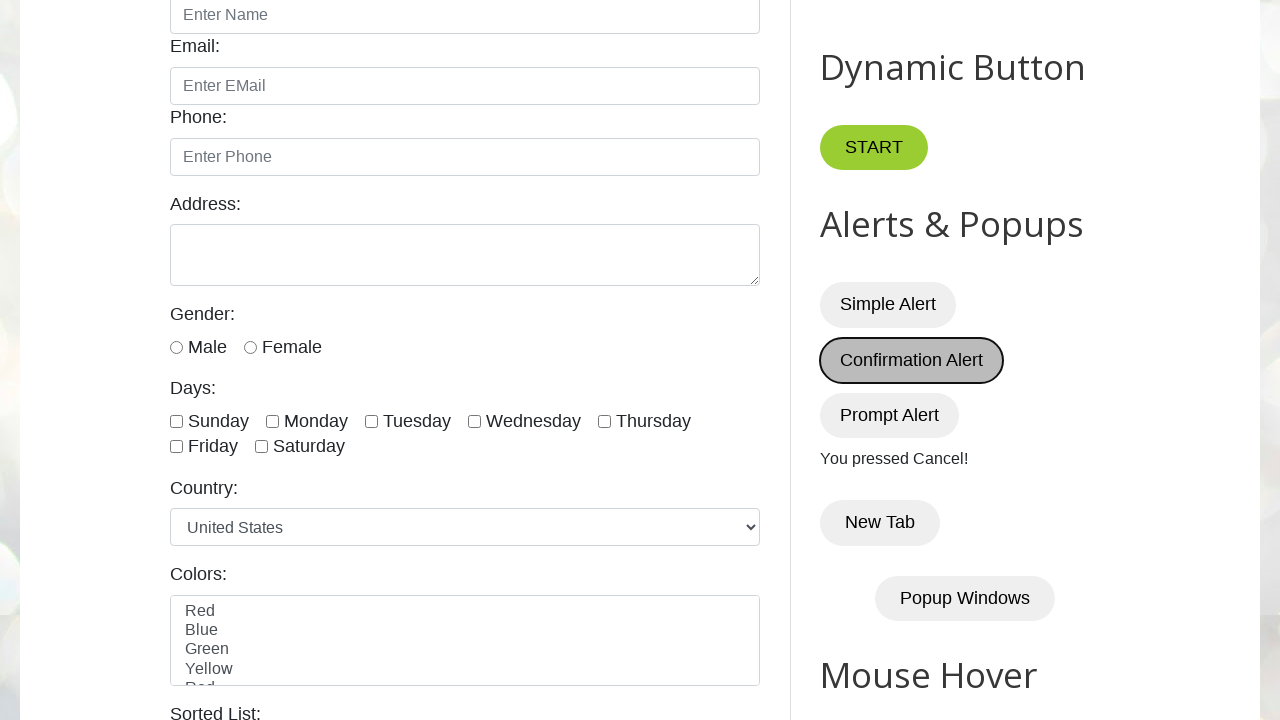

Waited 500ms for dialog to be handled
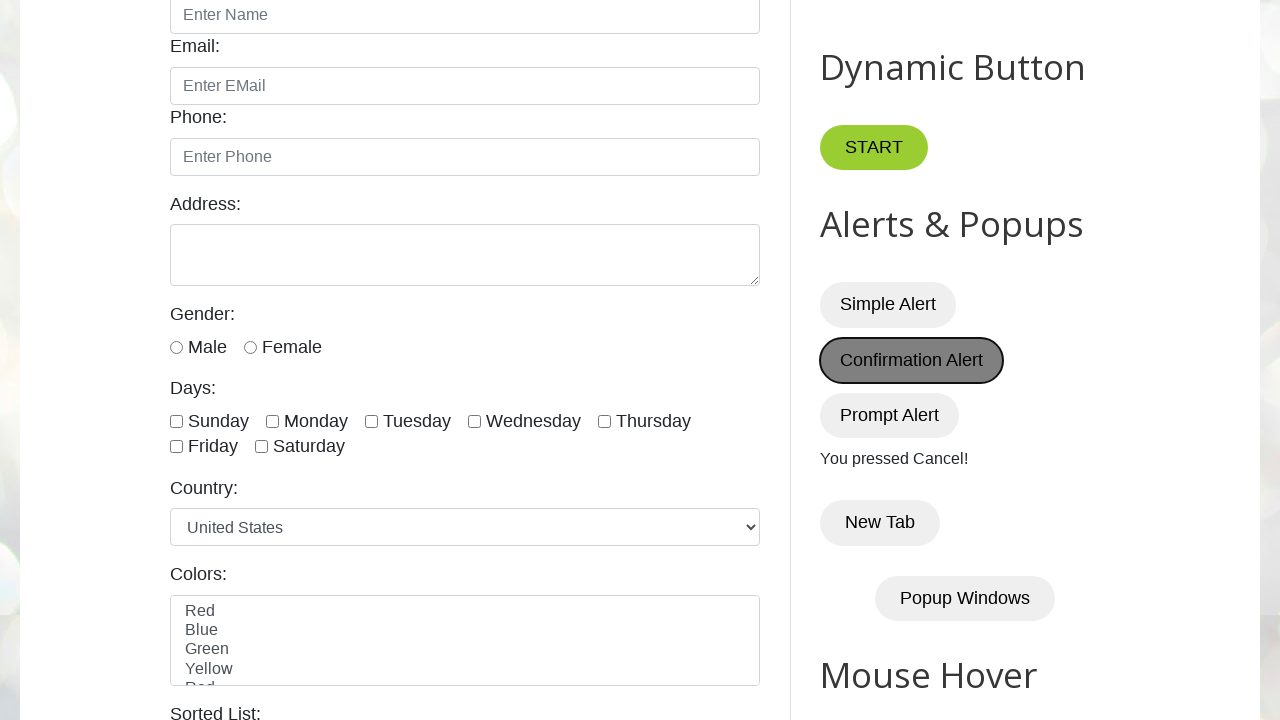

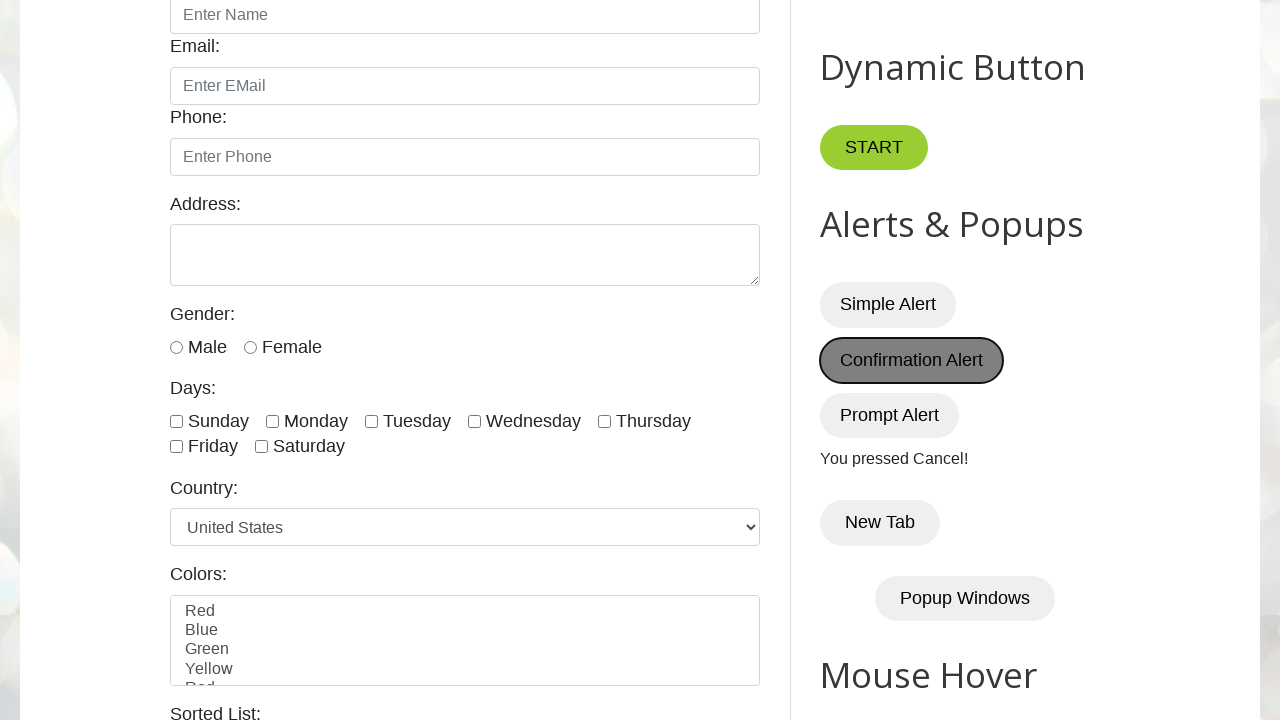